Tests right-click (context click) functionality on a button element on a test blog page

Starting URL: http://only-testing-blog.blogspot.com/2014/09/selectable.html

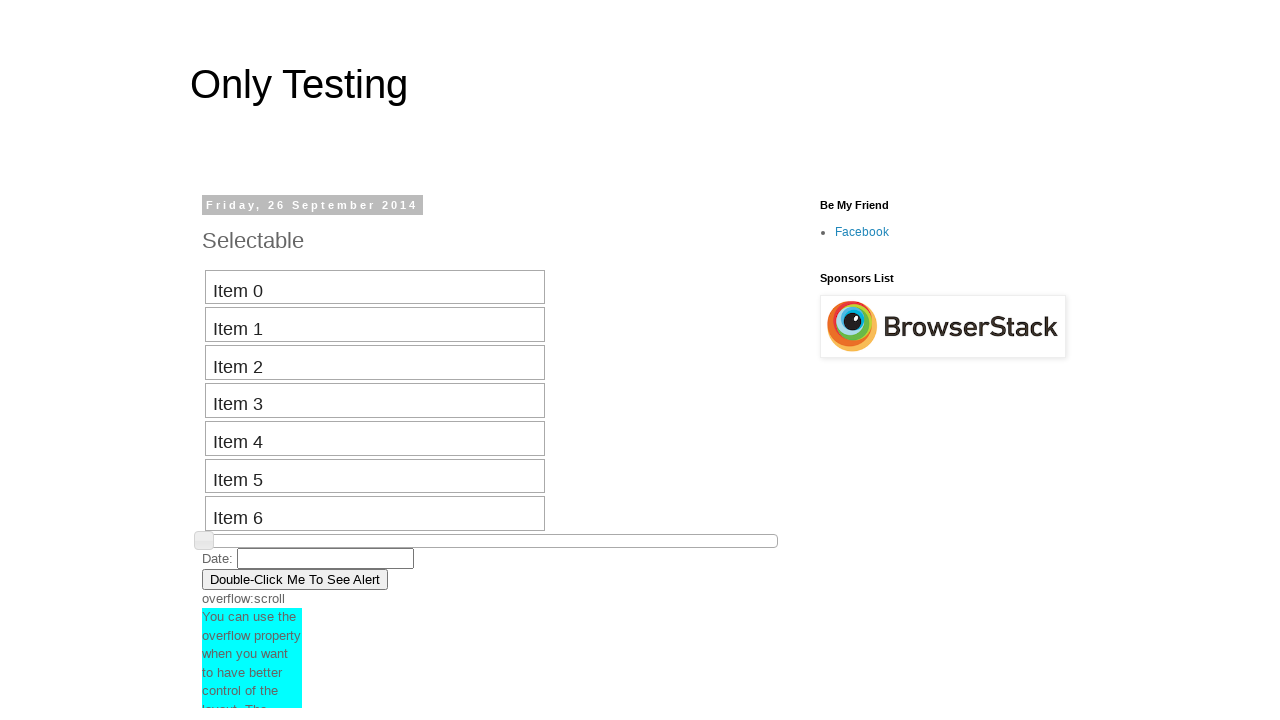

Set viewport size to 1920x1080
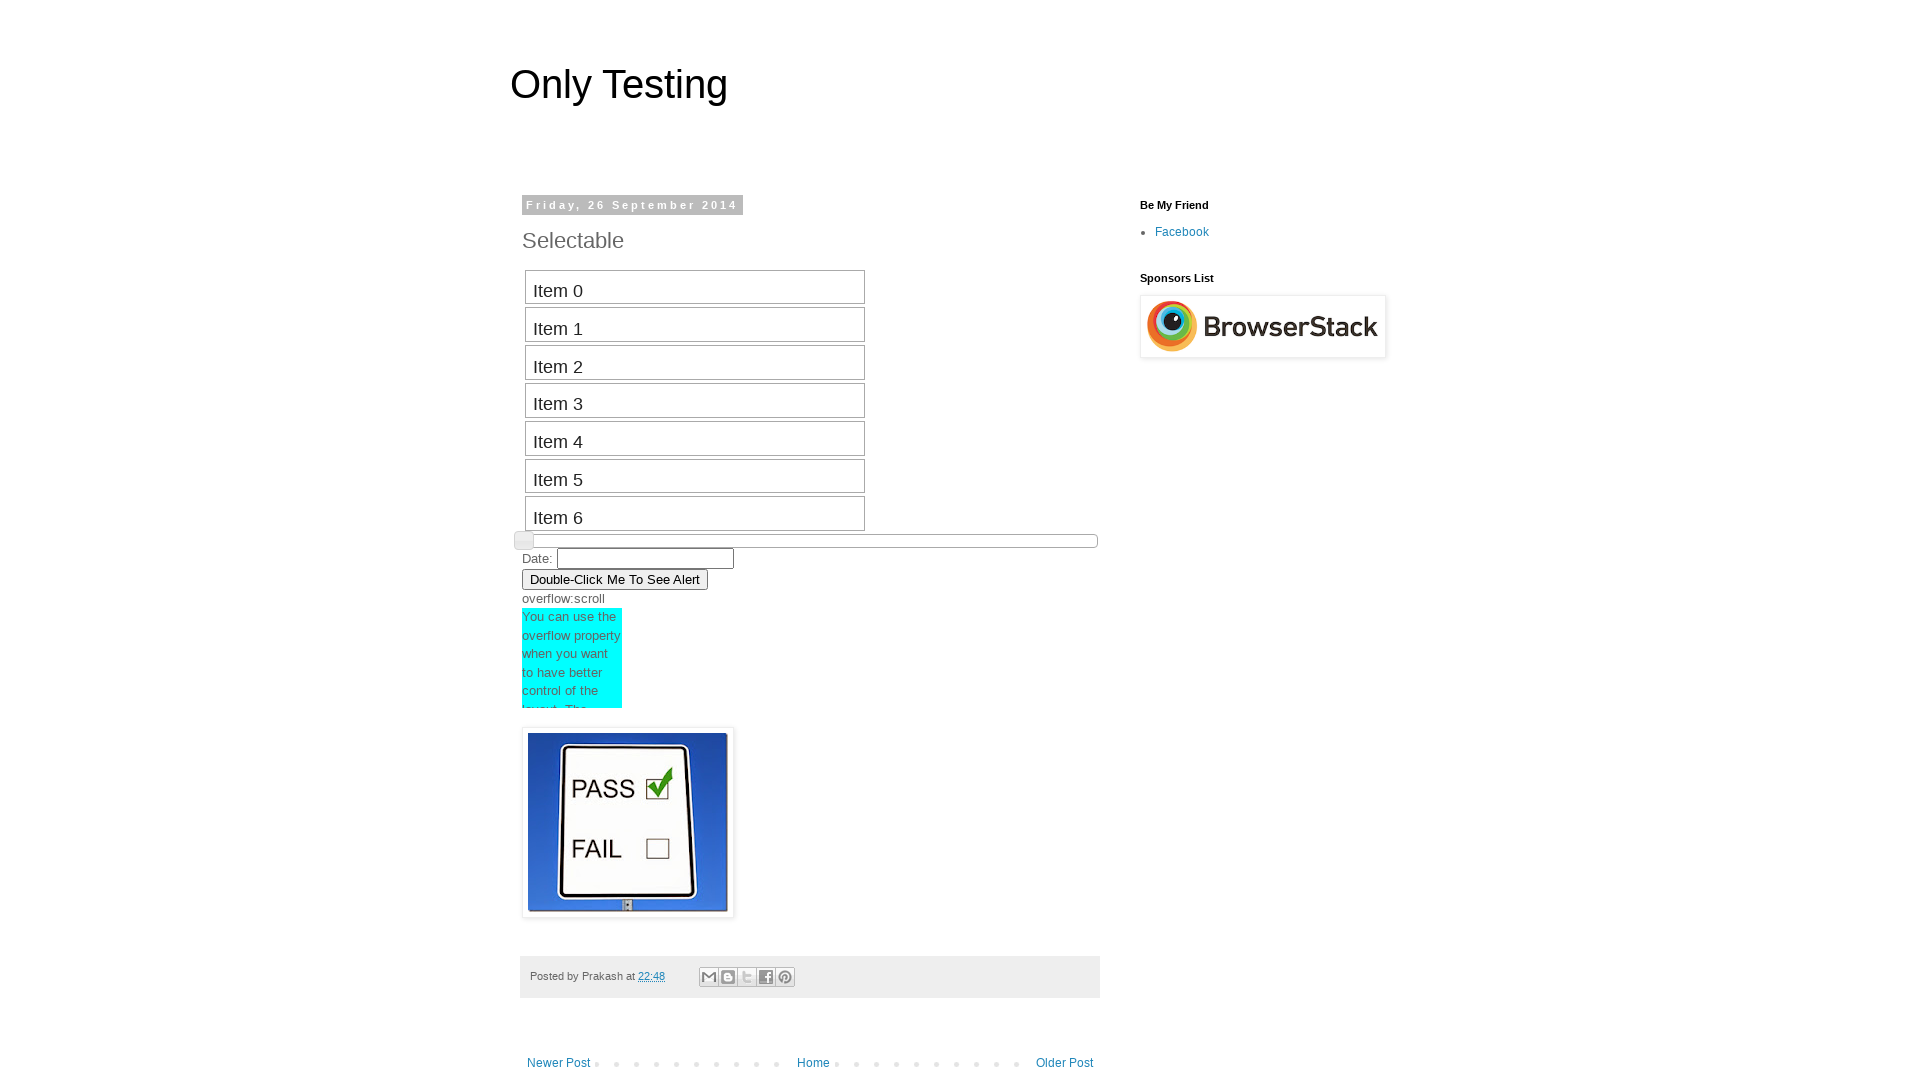

Right-clicked on 'Double-Click Me To See Alert' button at (615, 579) on //button[contains(text(),'Double-Click Me To See Alert')]
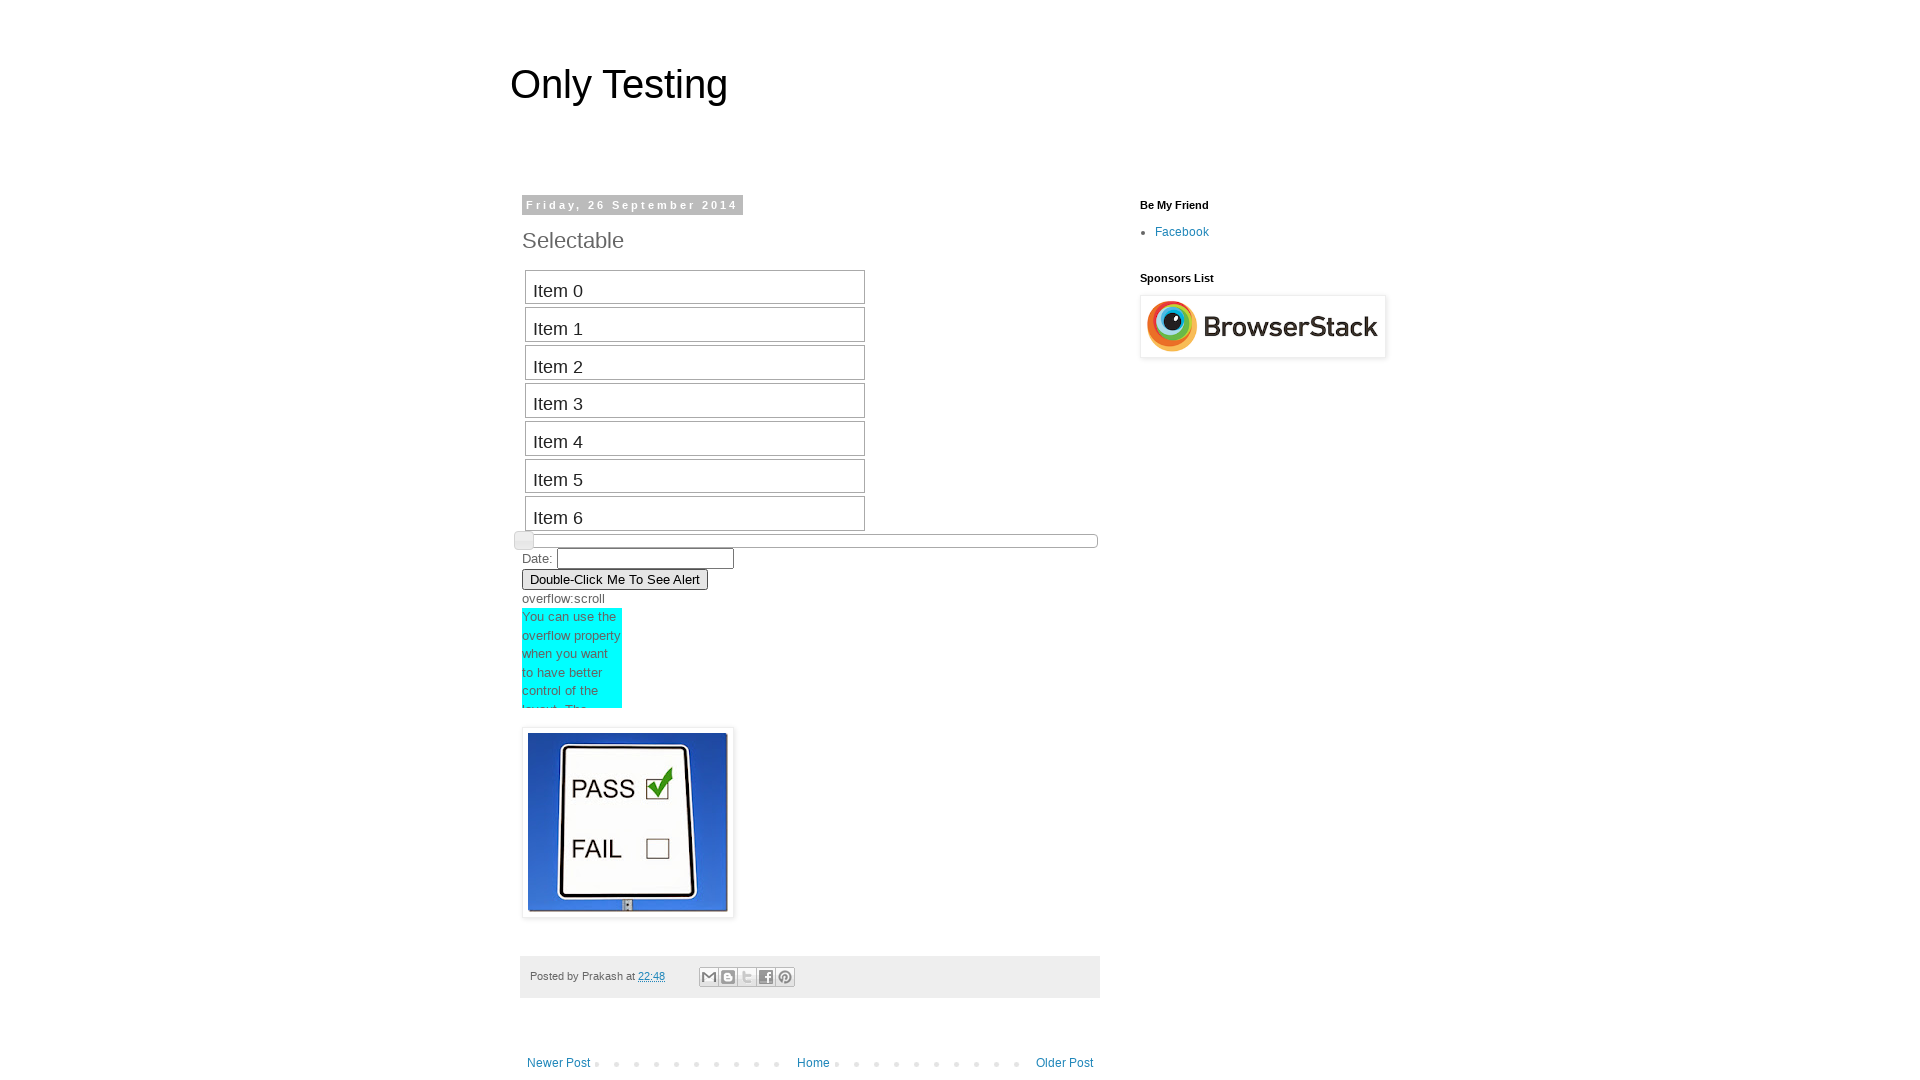

Waited 2 seconds to observe context menu
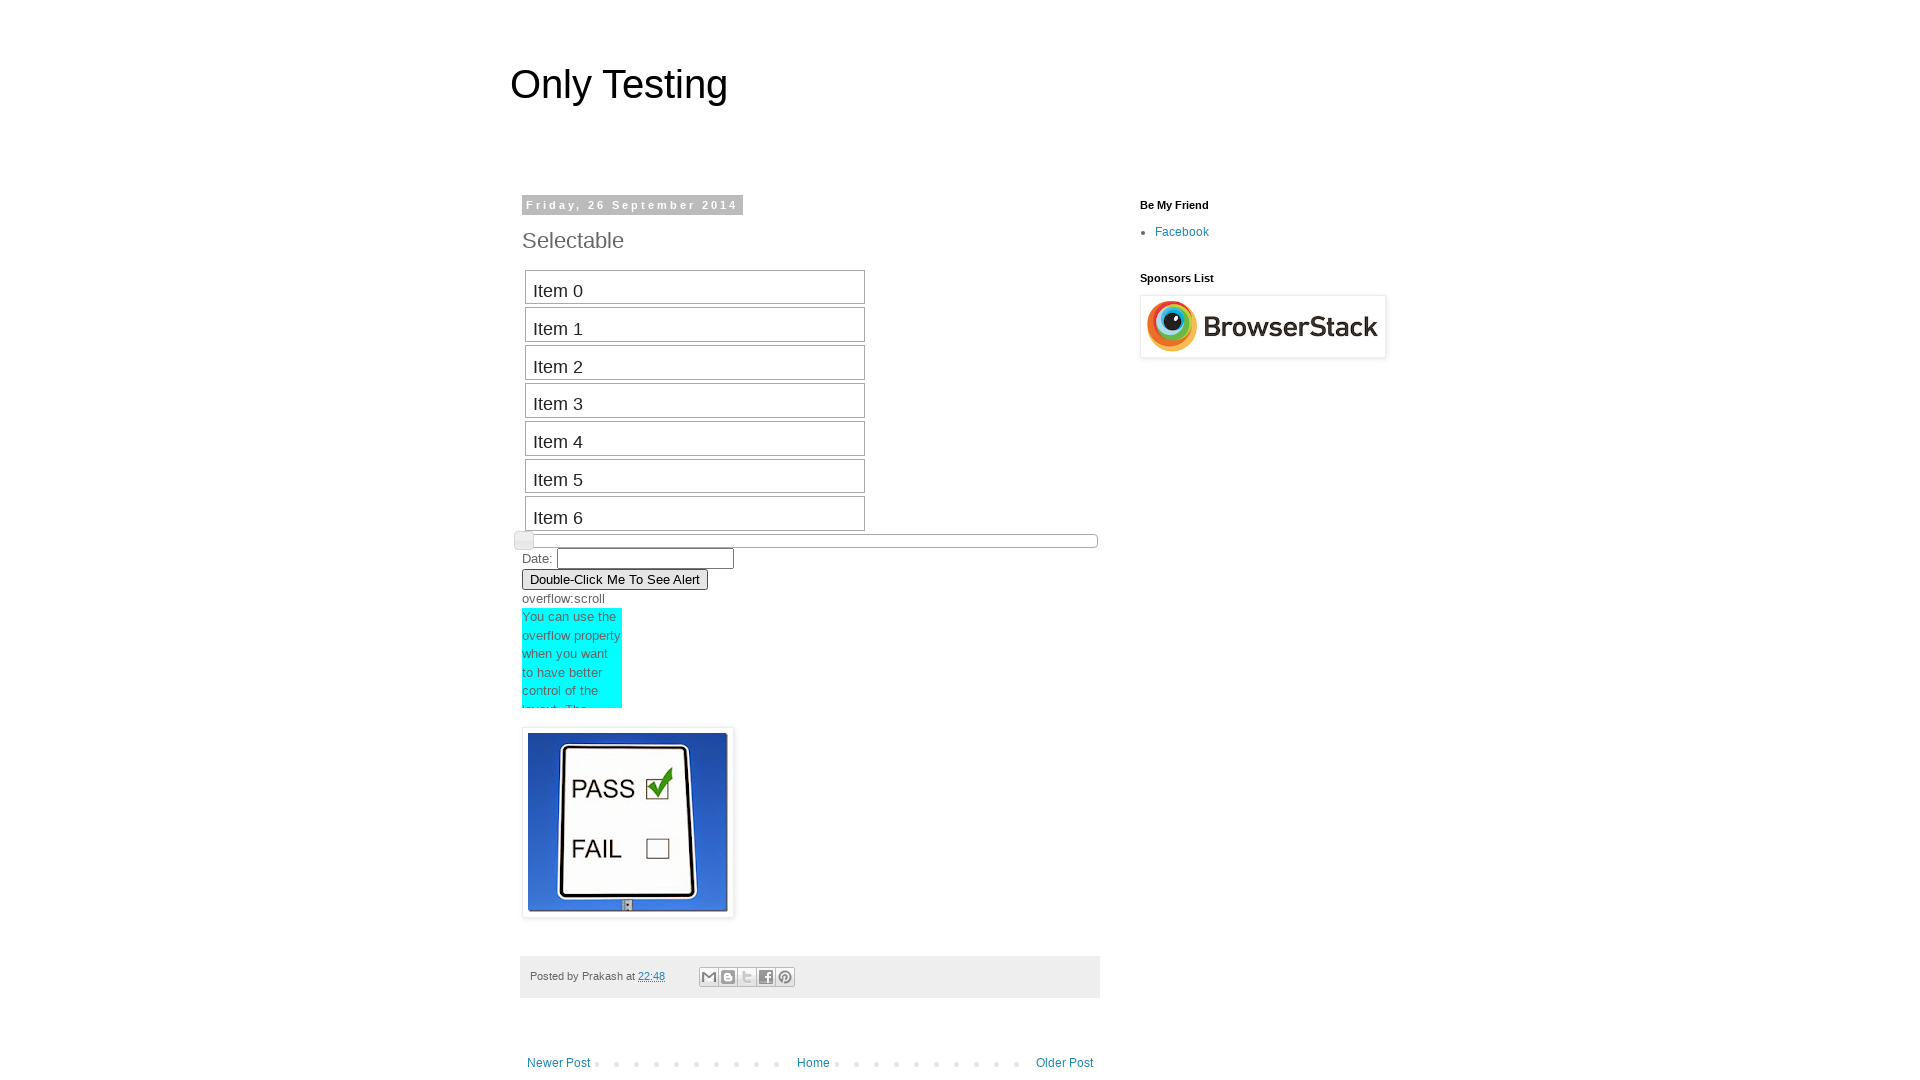

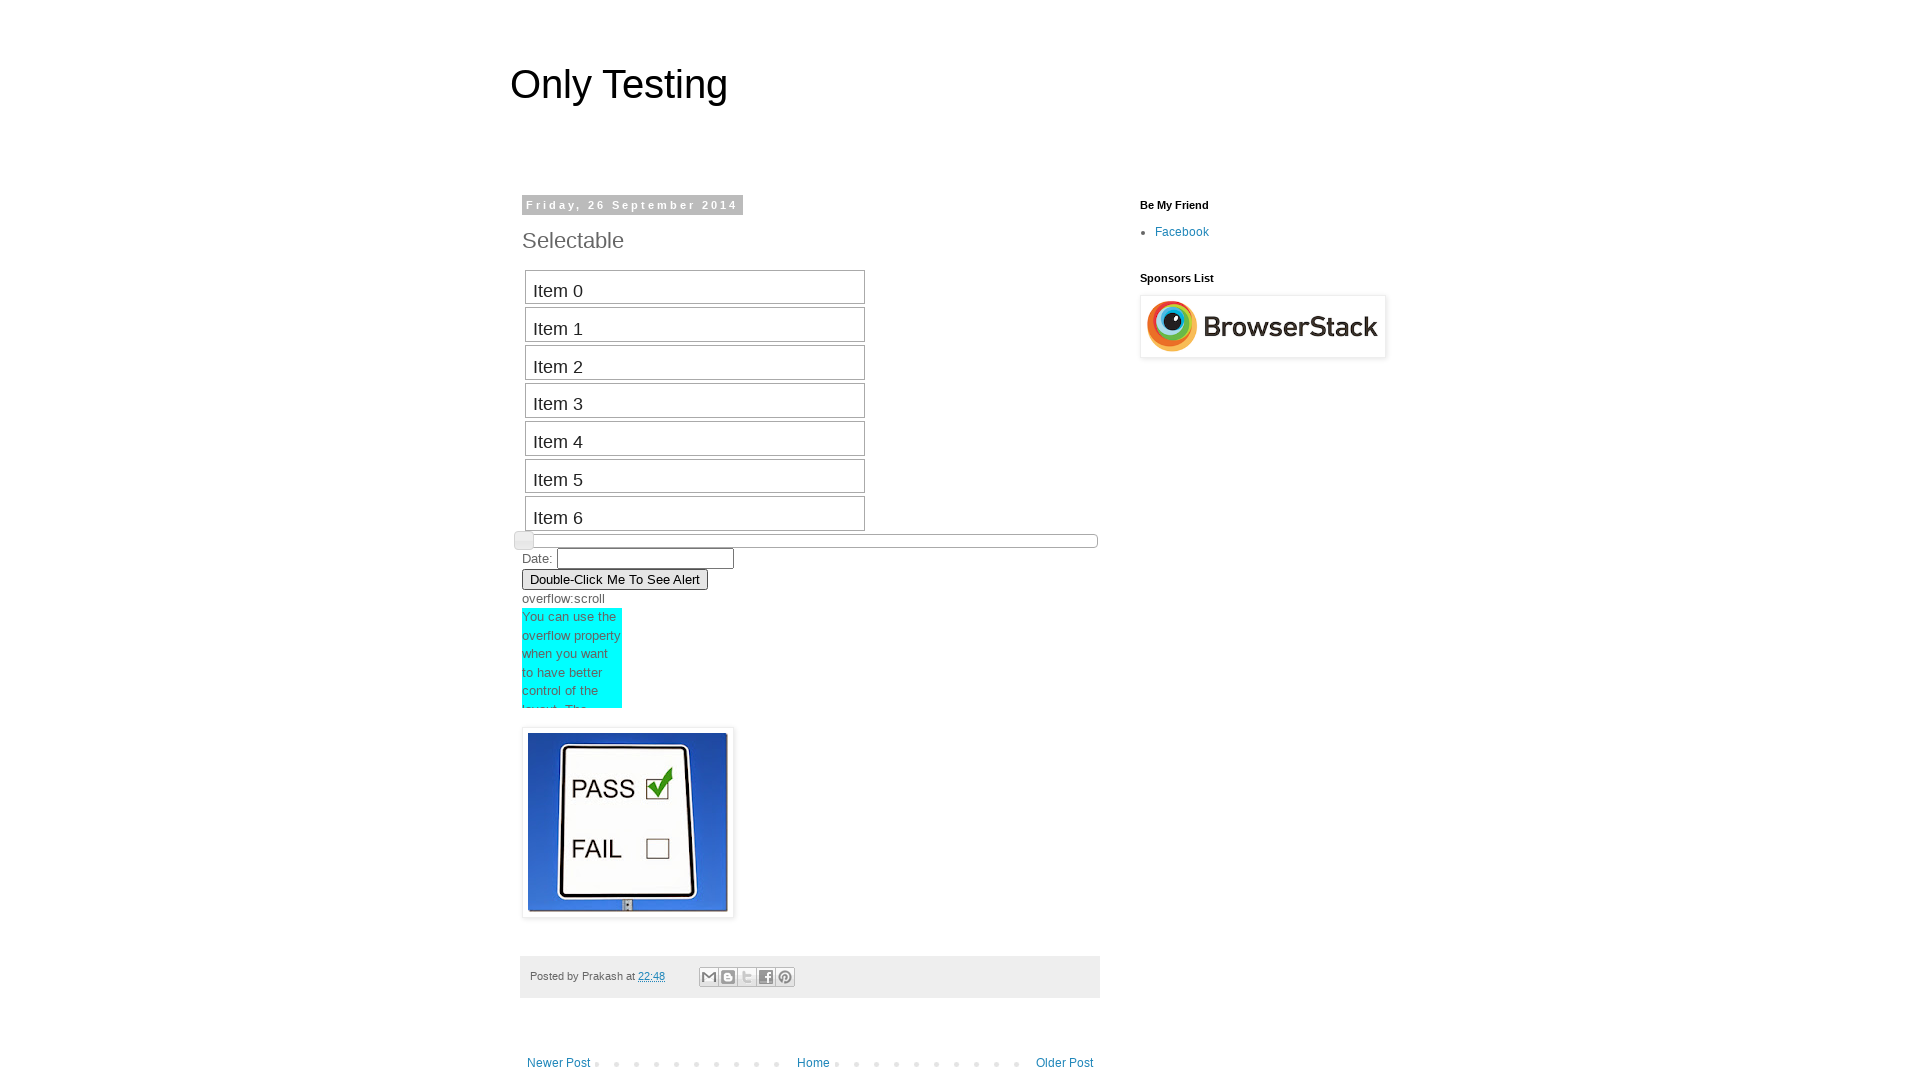